Tests that clicking Clear completed removes completed items from the list

Starting URL: https://demo.playwright.dev/todomvc

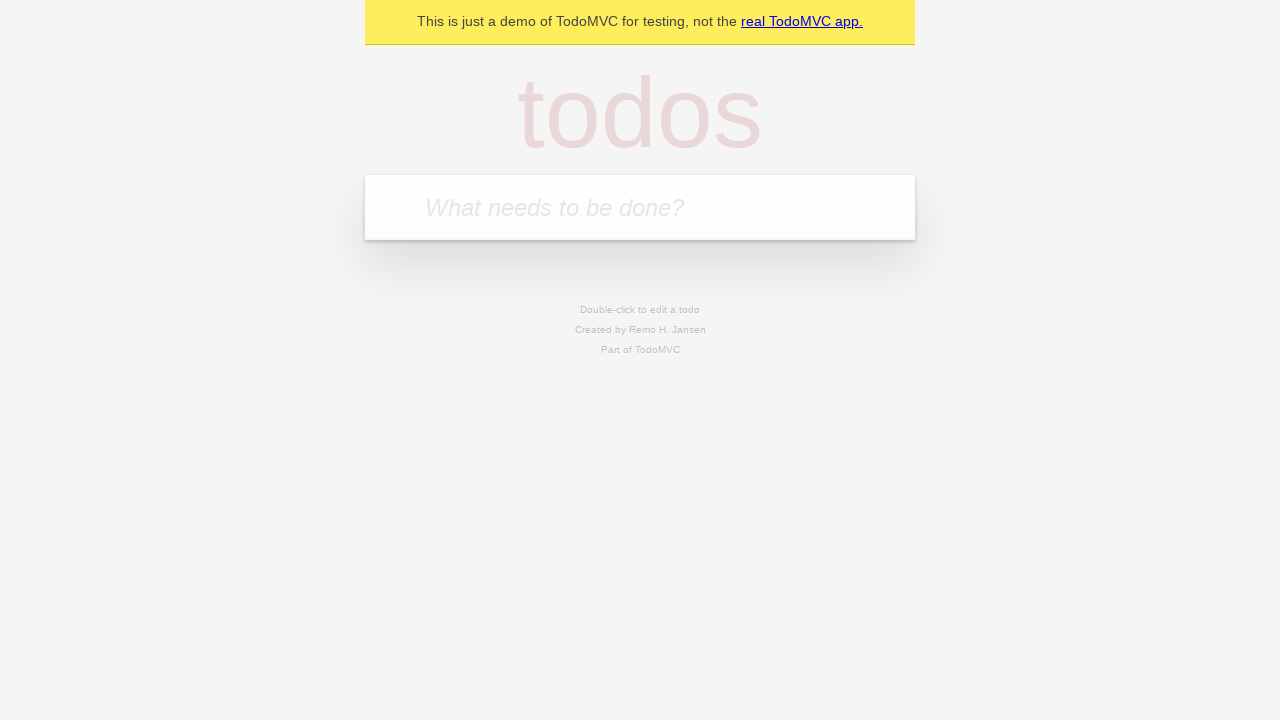

Filled todo input with 'buy some cheese' on internal:attr=[placeholder="What needs to be done?"i]
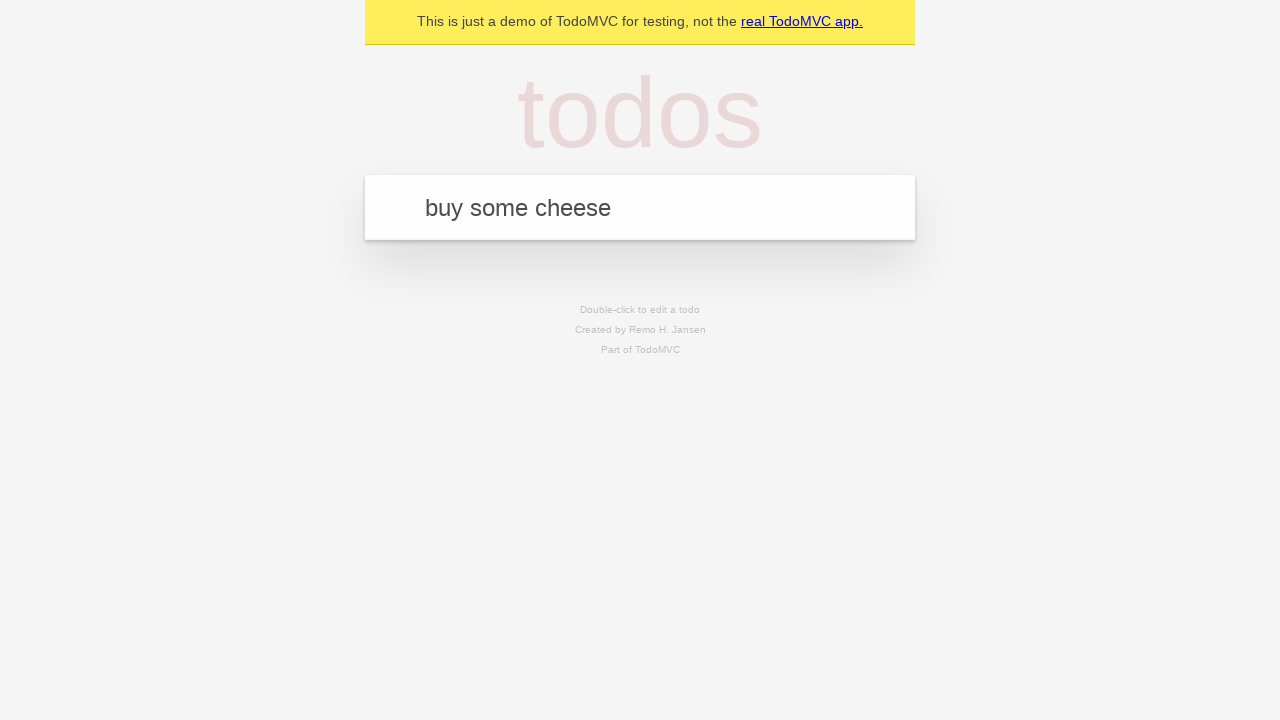

Pressed Enter to add first todo on internal:attr=[placeholder="What needs to be done?"i]
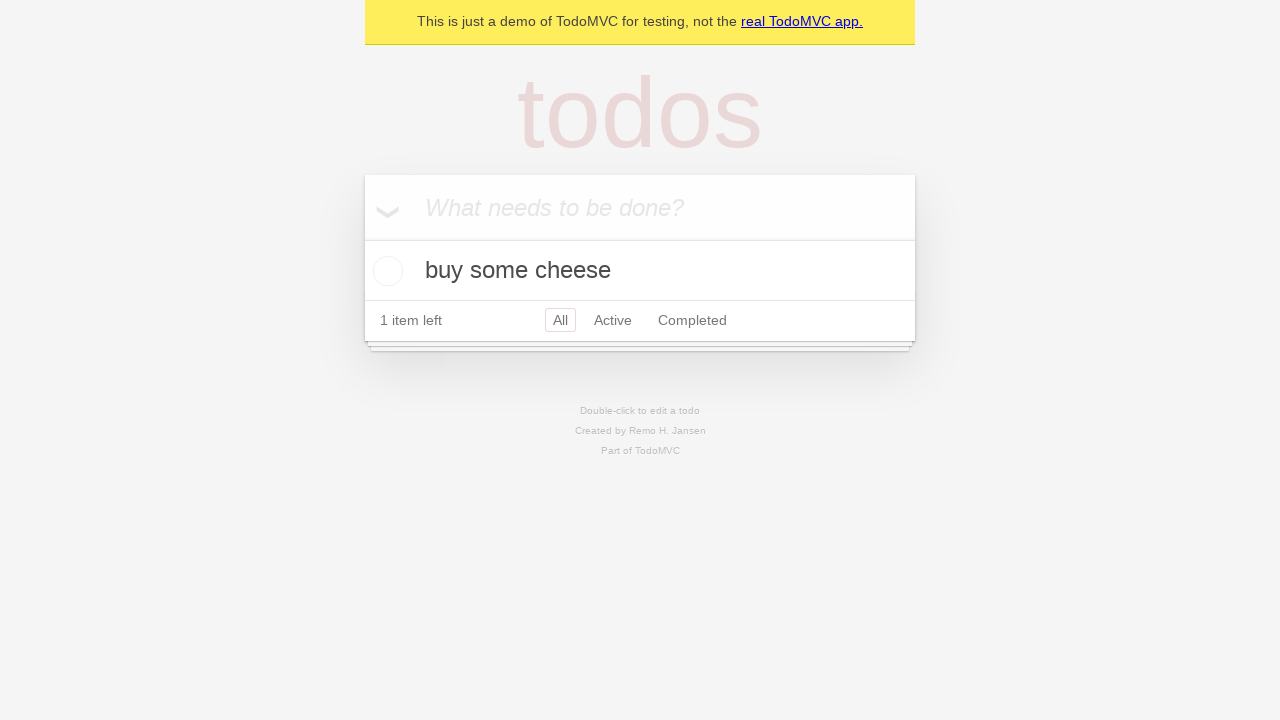

Filled todo input with 'feed the cat' on internal:attr=[placeholder="What needs to be done?"i]
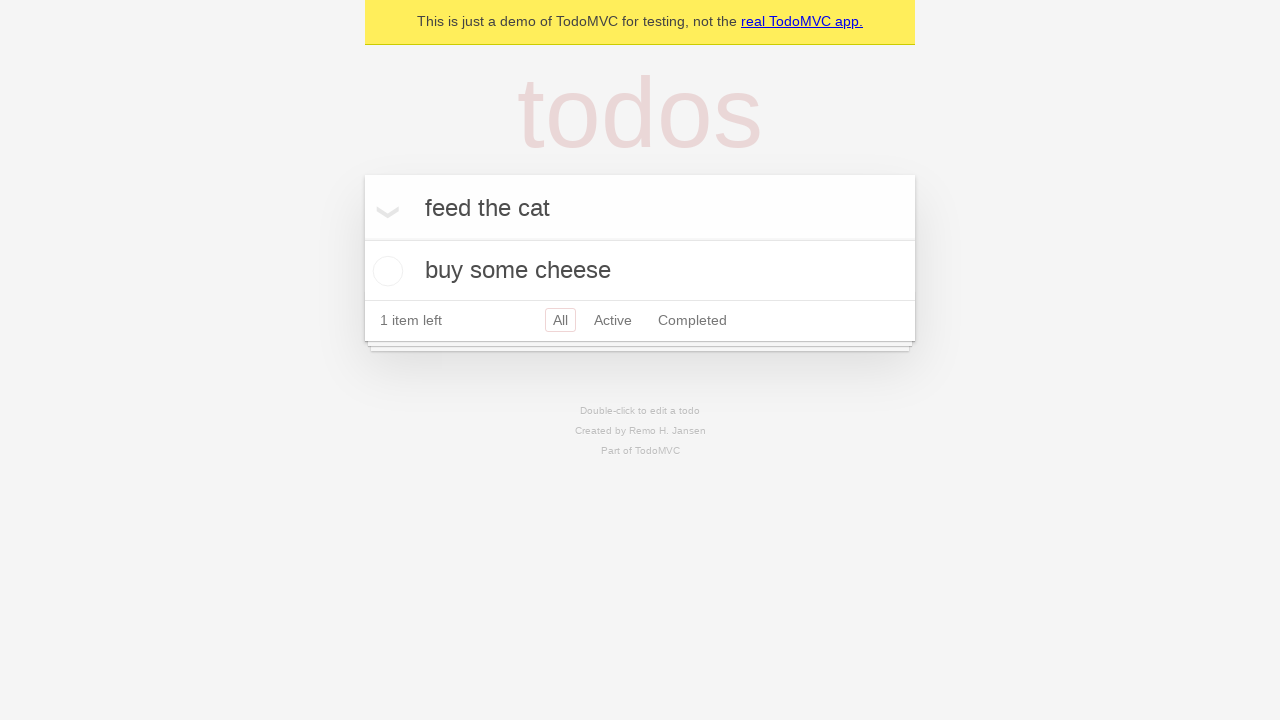

Pressed Enter to add second todo on internal:attr=[placeholder="What needs to be done?"i]
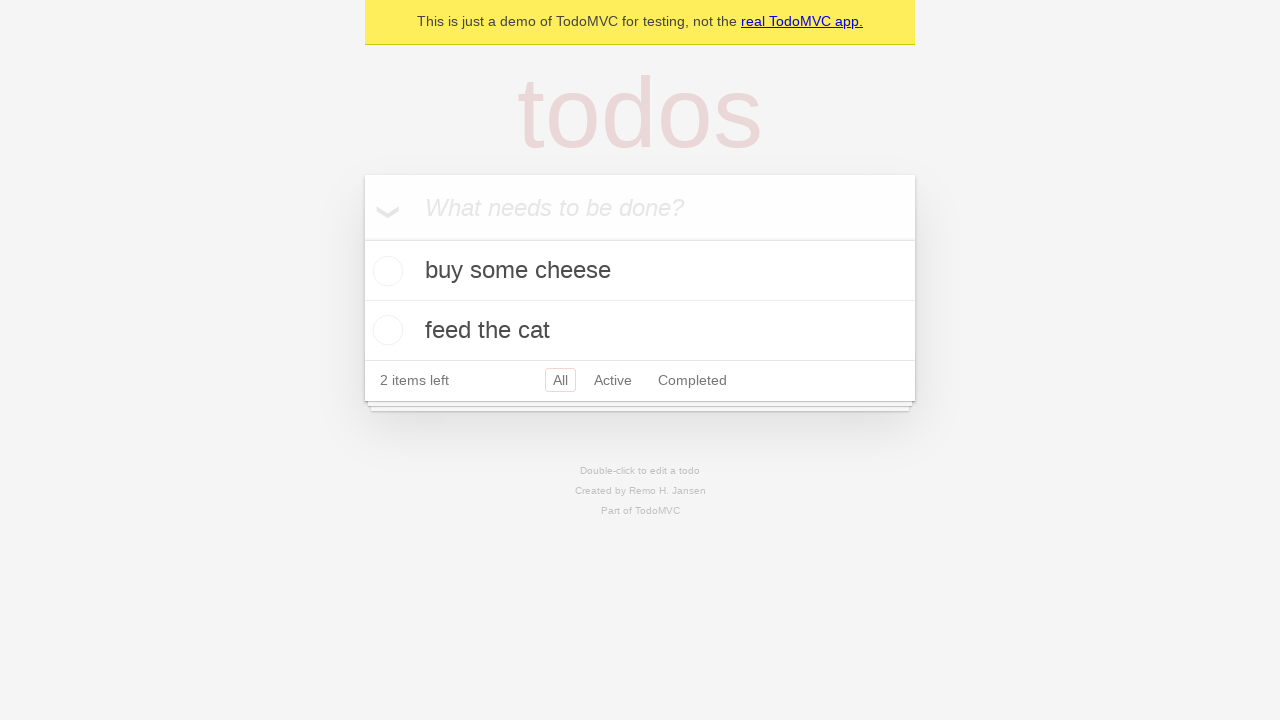

Filled todo input with 'book a doctors appointment' on internal:attr=[placeholder="What needs to be done?"i]
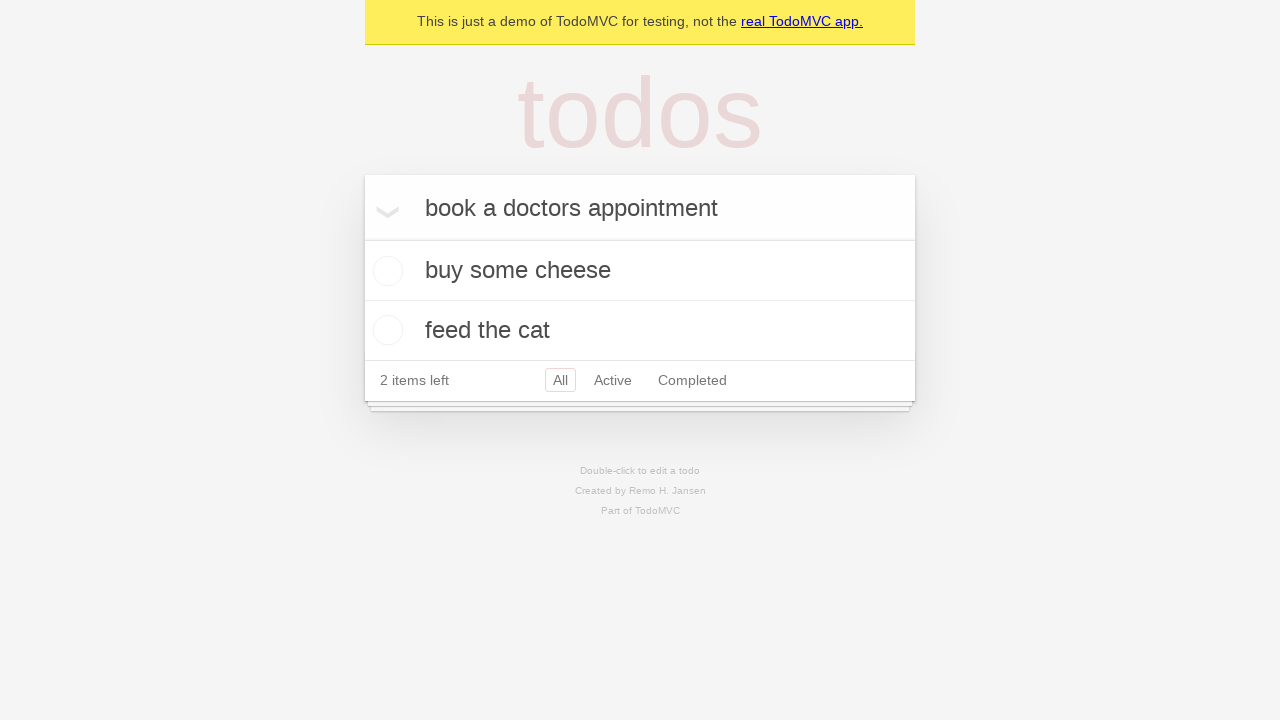

Pressed Enter to add third todo on internal:attr=[placeholder="What needs to be done?"i]
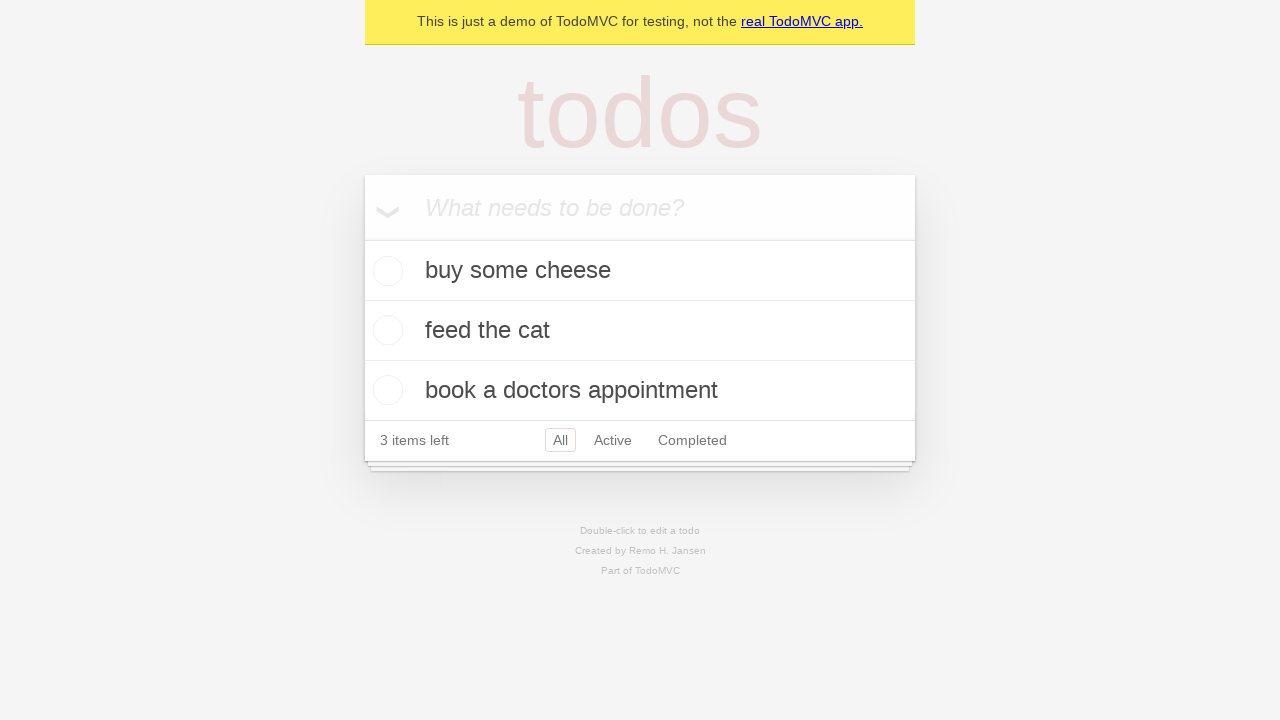

Checked the second todo item (feed the cat) at (385, 330) on internal:testid=[data-testid="todo-item"s] >> nth=1 >> internal:role=checkbox
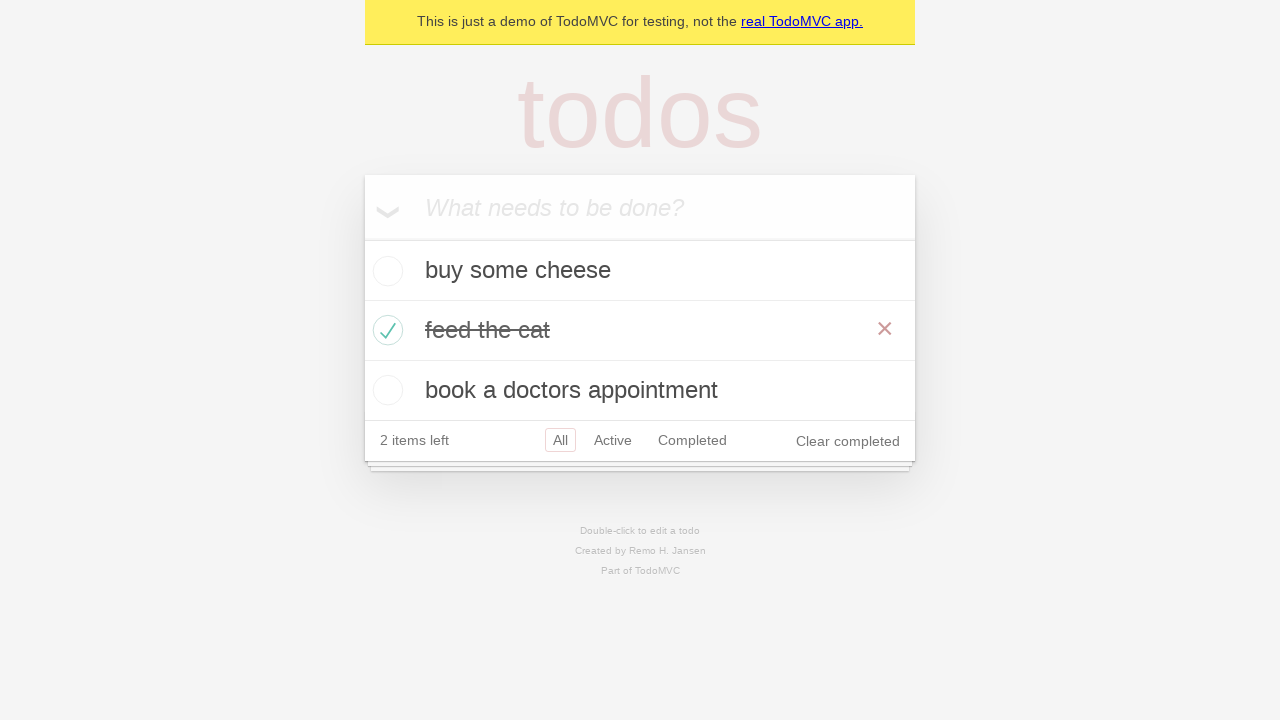

Clicked Clear completed button to remove completed items at (848, 441) on internal:role=button[name="Clear completed"i]
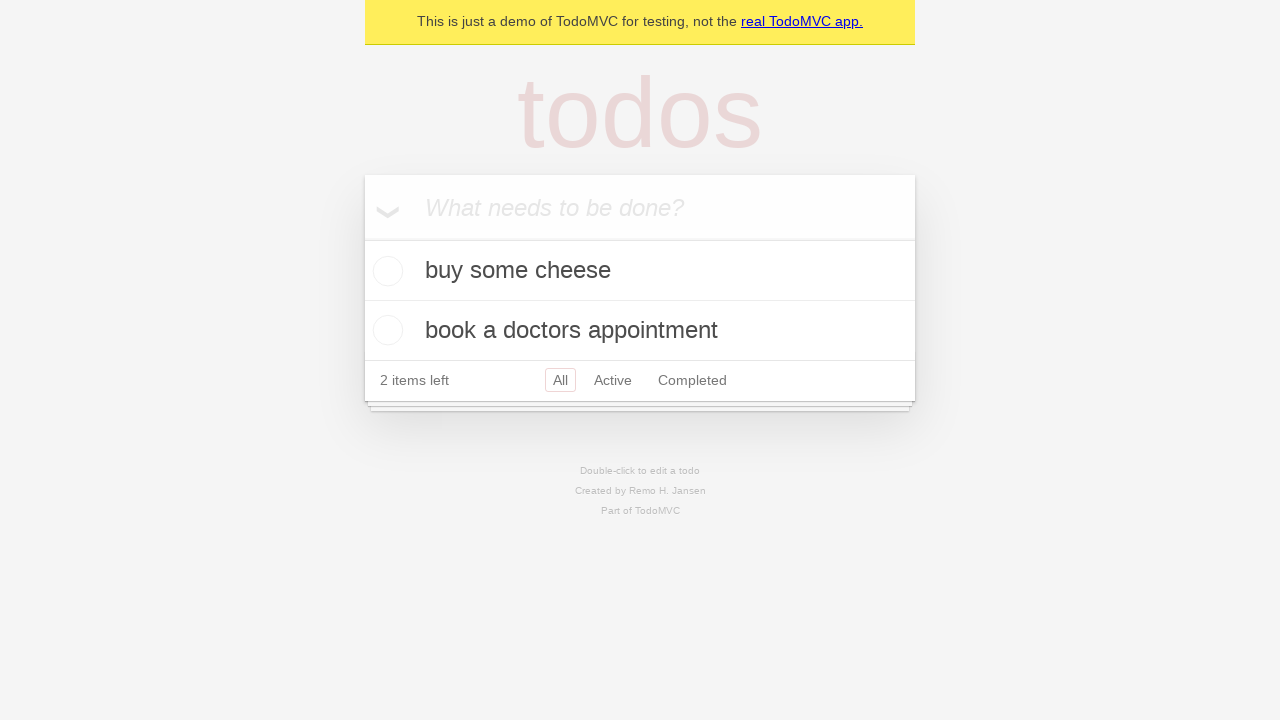

Waited for todo items to update after clearing completed items
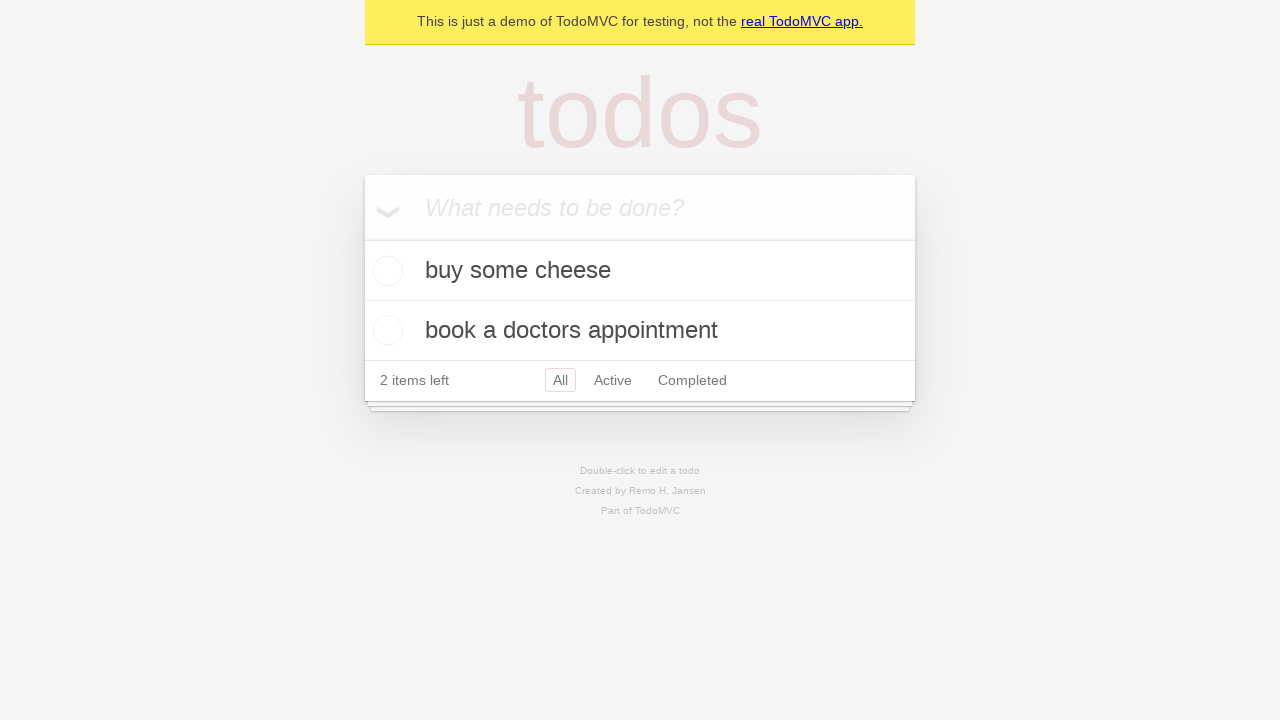

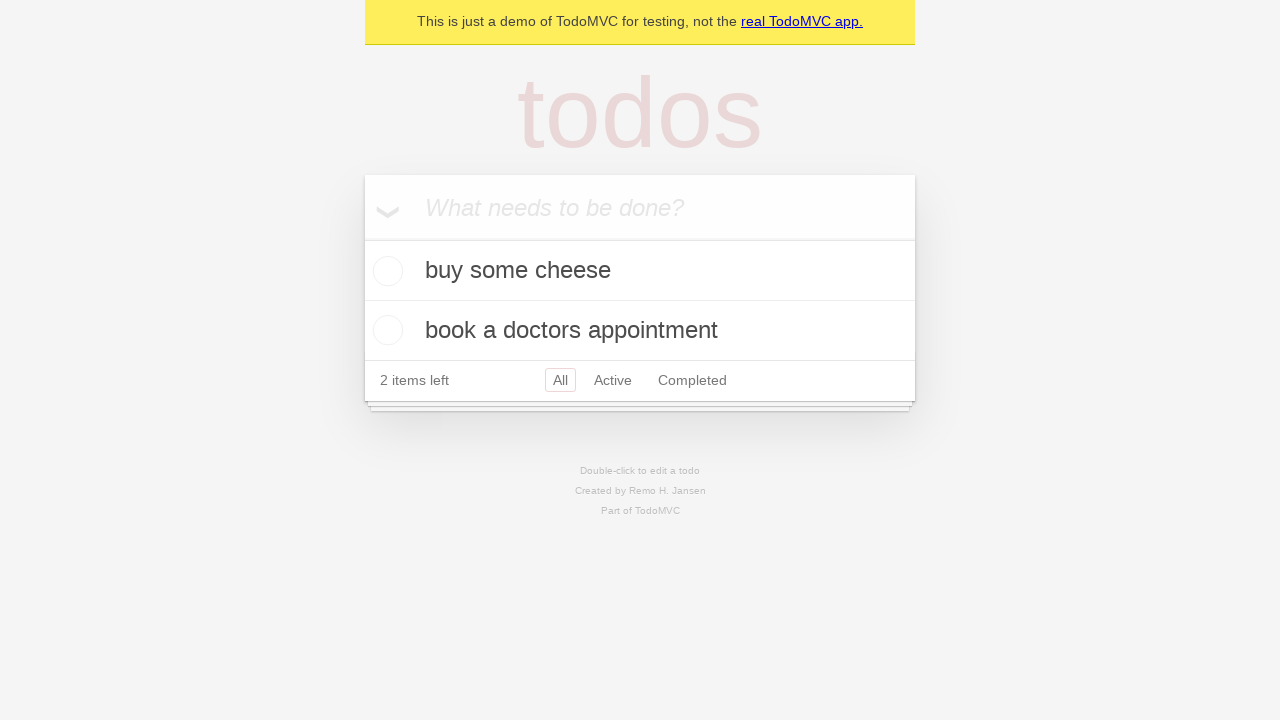